Tests filtering to display only active (incomplete) items

Starting URL: https://demo.playwright.dev/todomvc

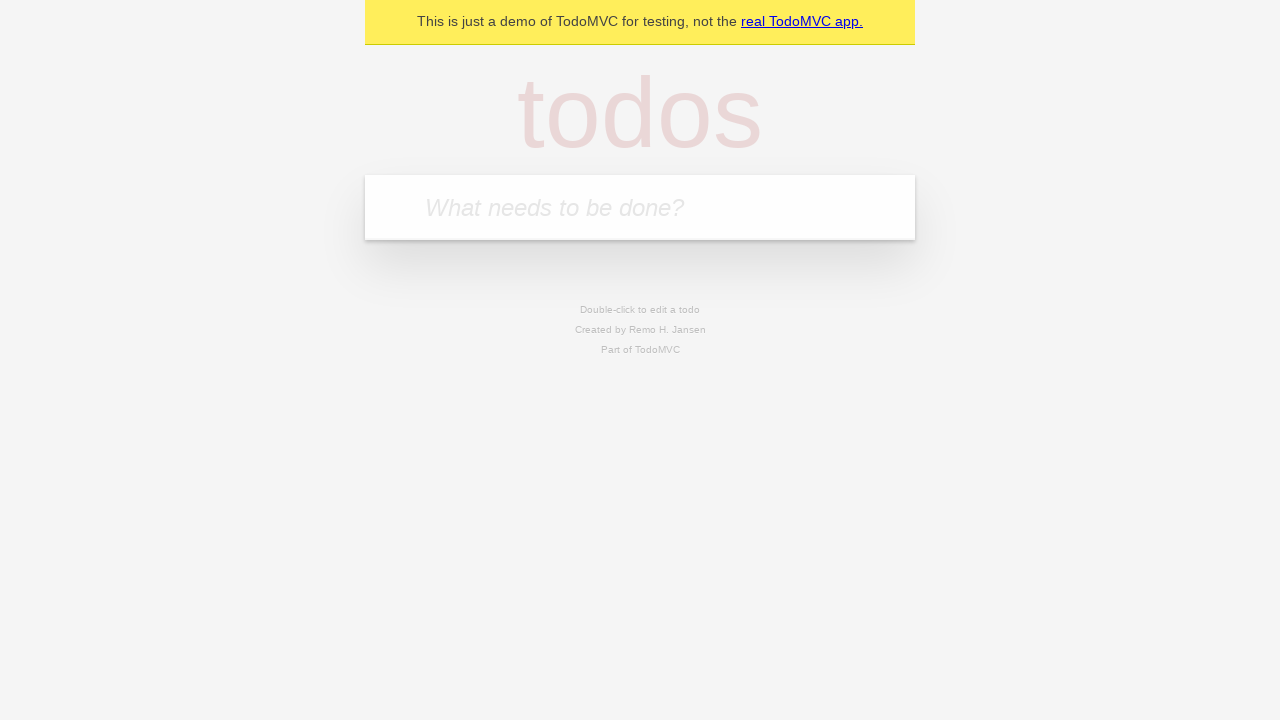

Filled todo input with 'buy some cheese' on internal:attr=[placeholder="What needs to be done?"i]
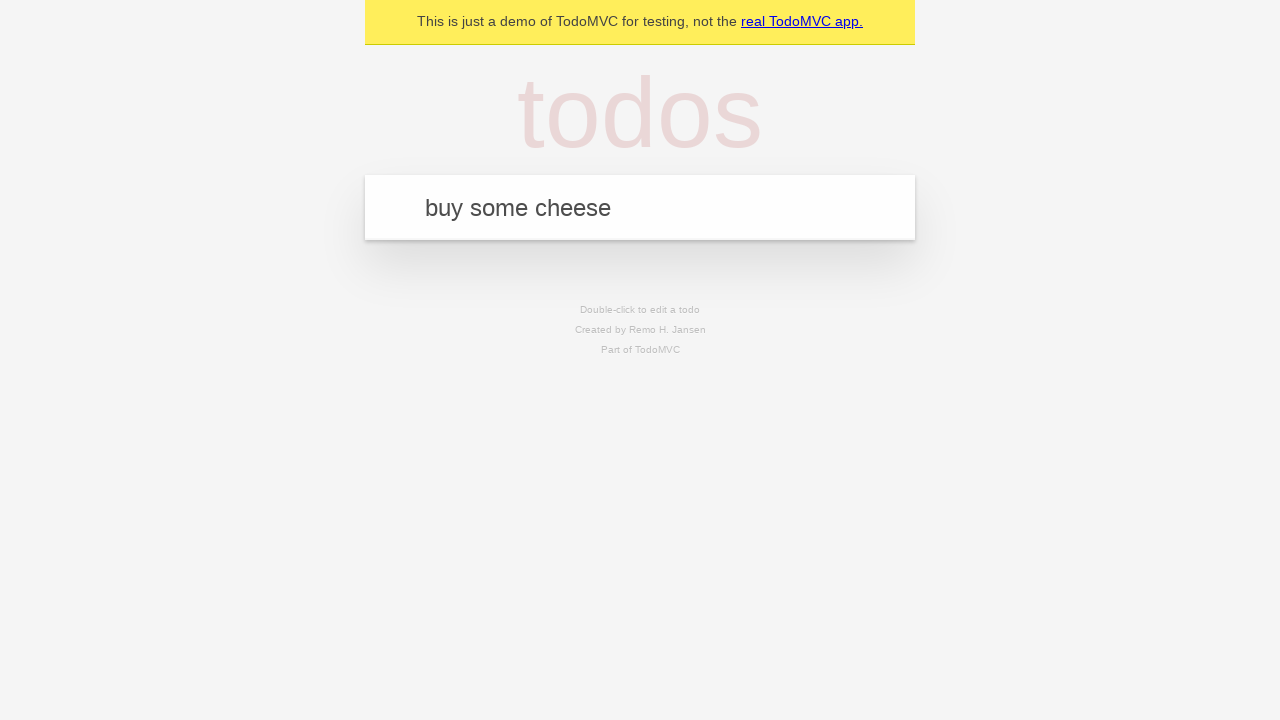

Pressed Enter to create todo 'buy some cheese' on internal:attr=[placeholder="What needs to be done?"i]
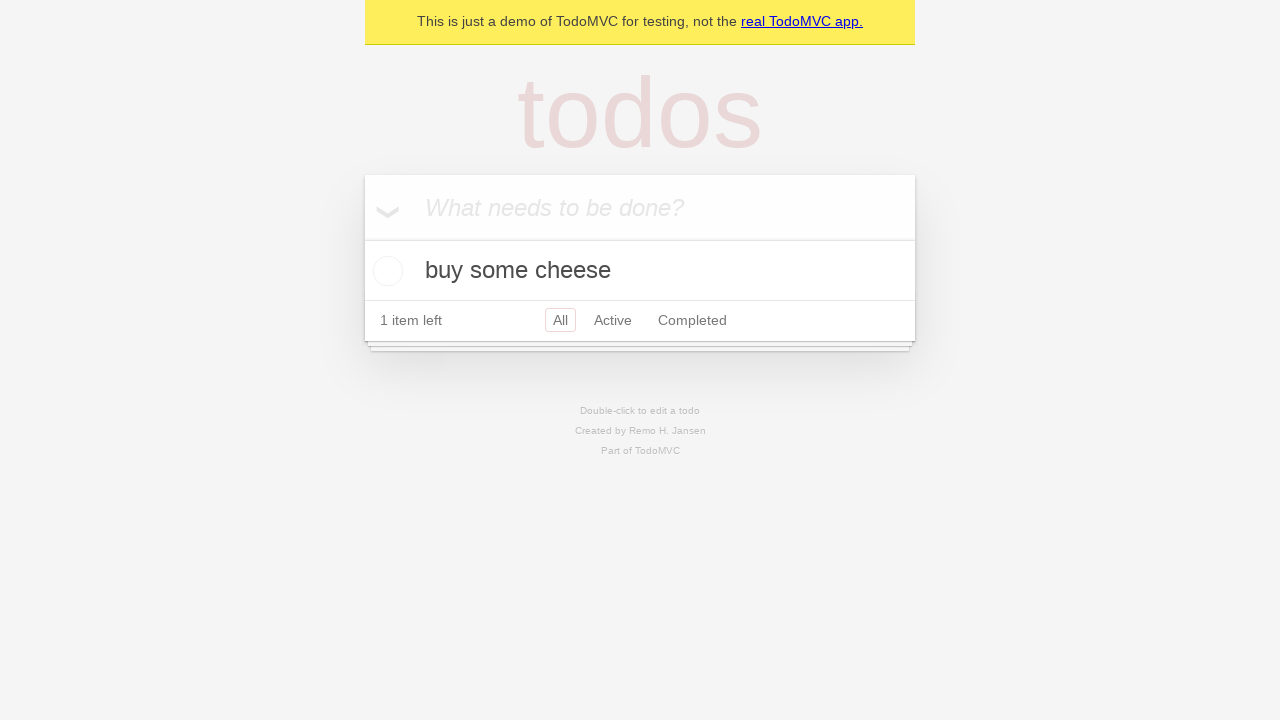

Filled todo input with 'feed the cat' on internal:attr=[placeholder="What needs to be done?"i]
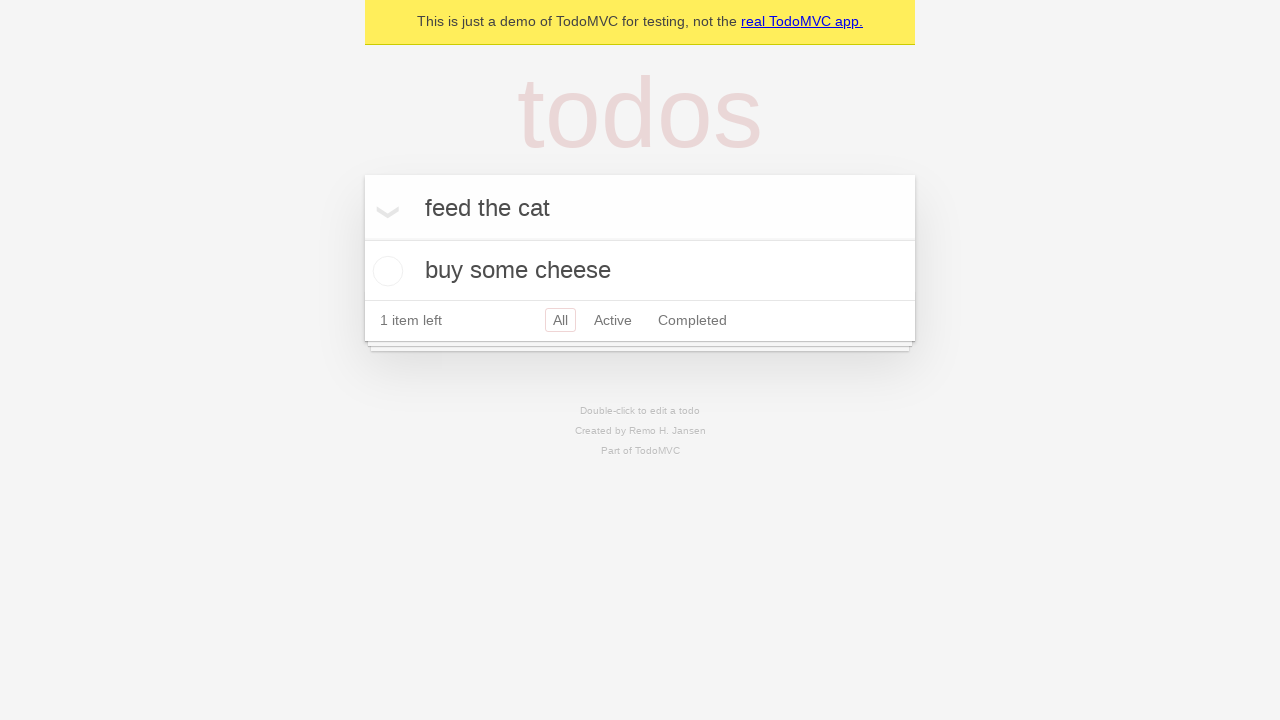

Pressed Enter to create todo 'feed the cat' on internal:attr=[placeholder="What needs to be done?"i]
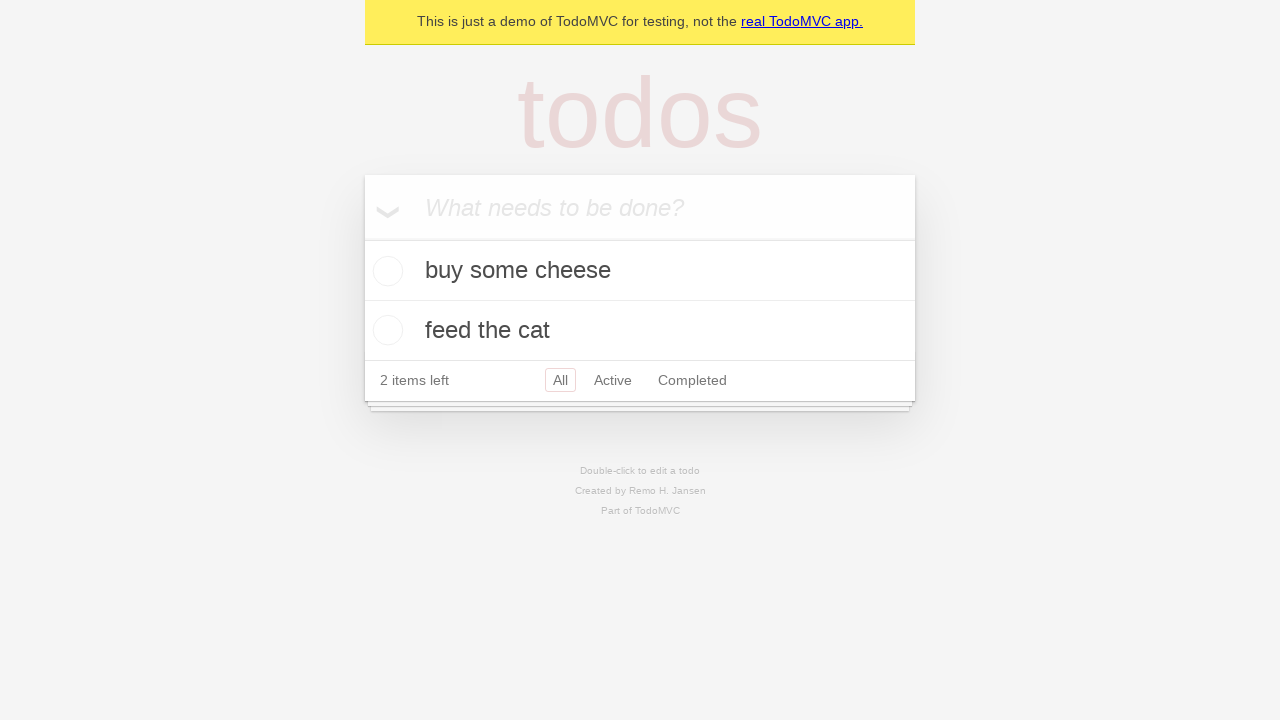

Filled todo input with 'book a doctors appointment ' on internal:attr=[placeholder="What needs to be done?"i]
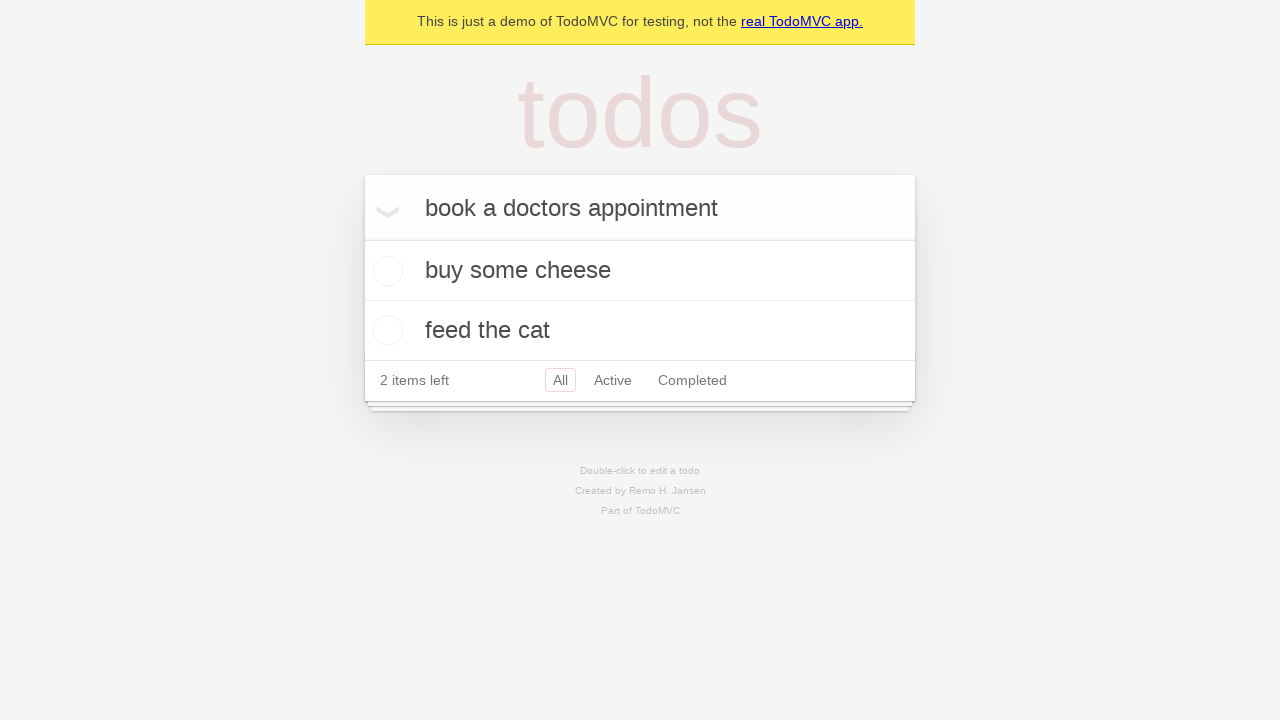

Pressed Enter to create todo 'book a doctors appointment ' on internal:attr=[placeholder="What needs to be done?"i]
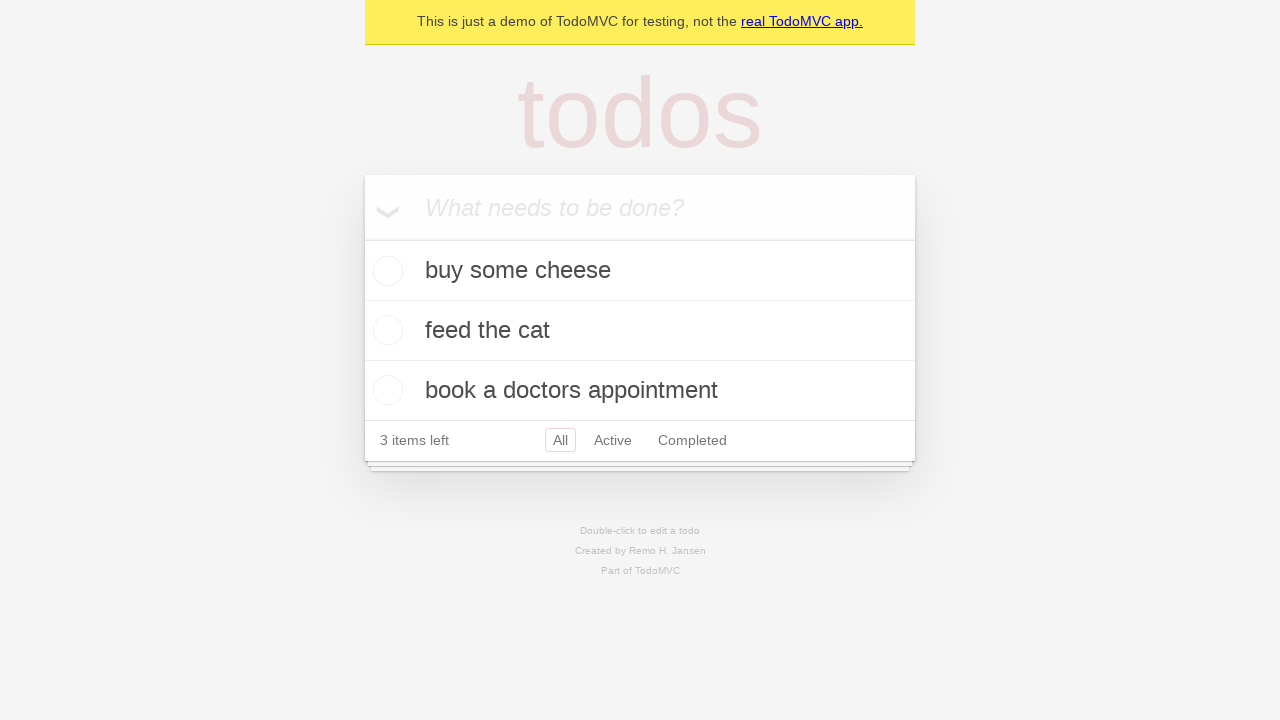

Waited for third todo item to be visible
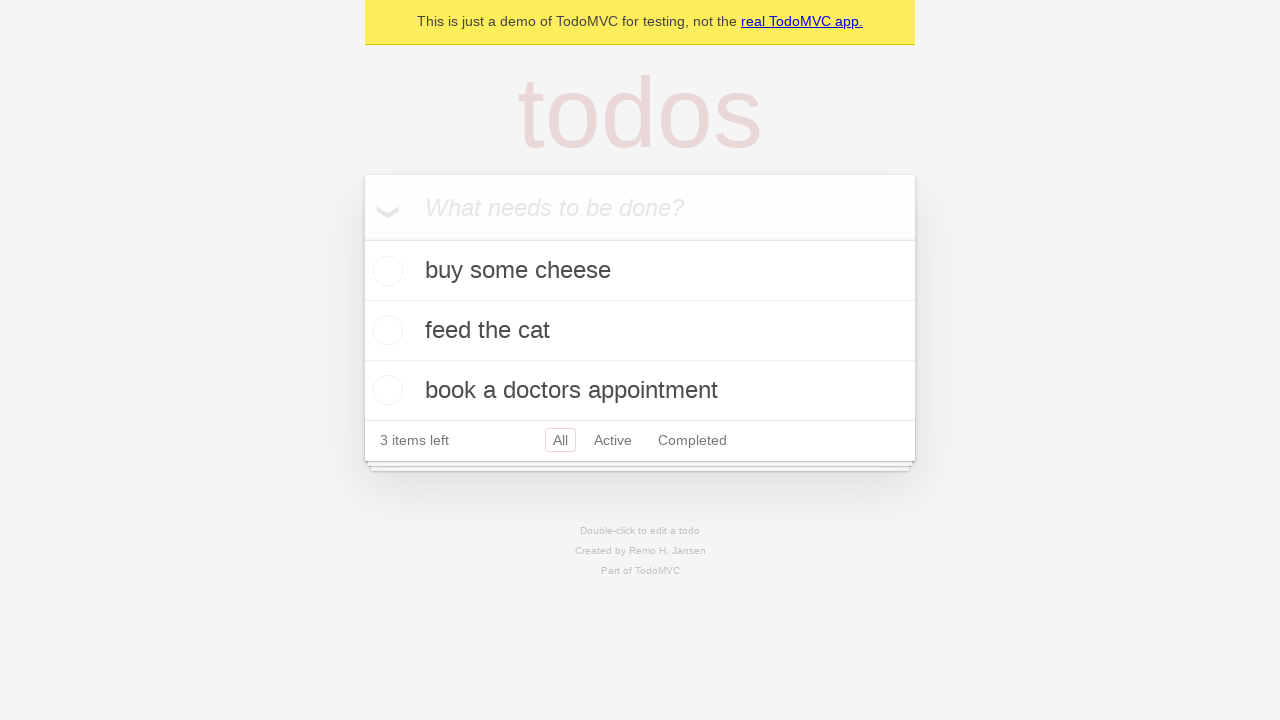

Checked the second todo item to mark it complete at (385, 330) on internal:testid=[data-testid="todo-item"s] >> nth=1 >> internal:role=checkbox
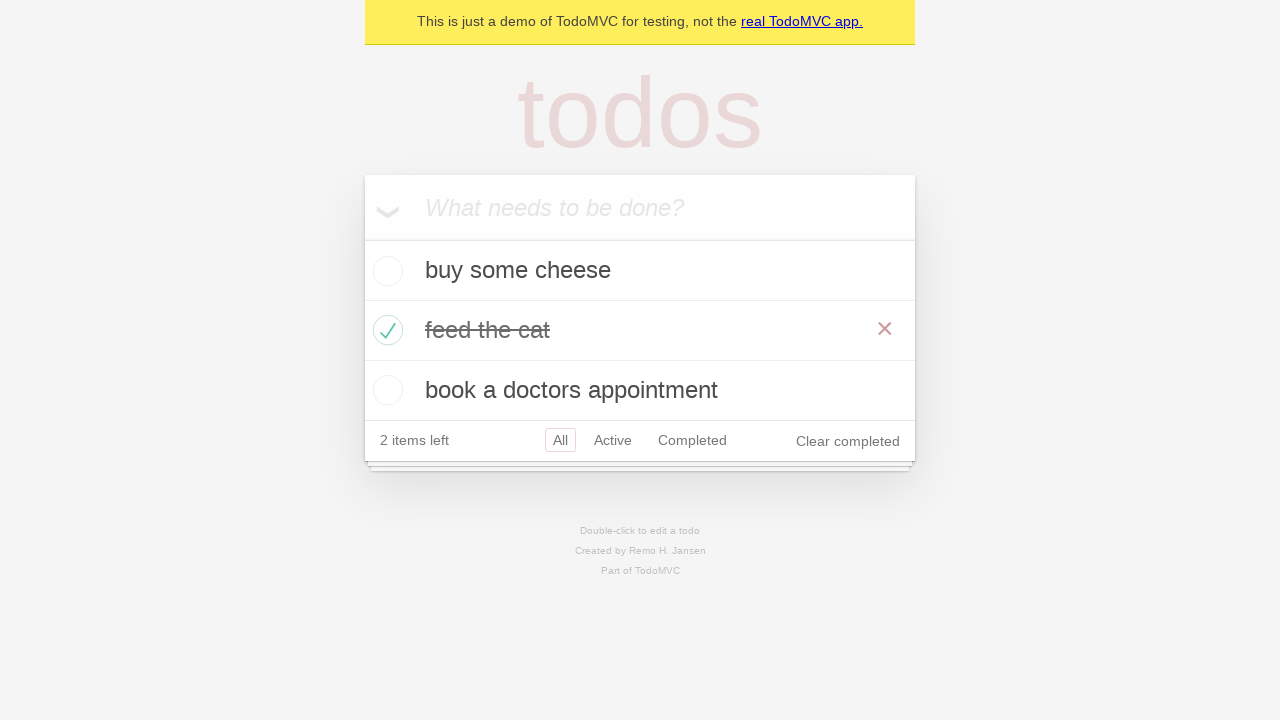

Clicked Active filter to display only incomplete items at (613, 440) on internal:role=link[name="Active"i]
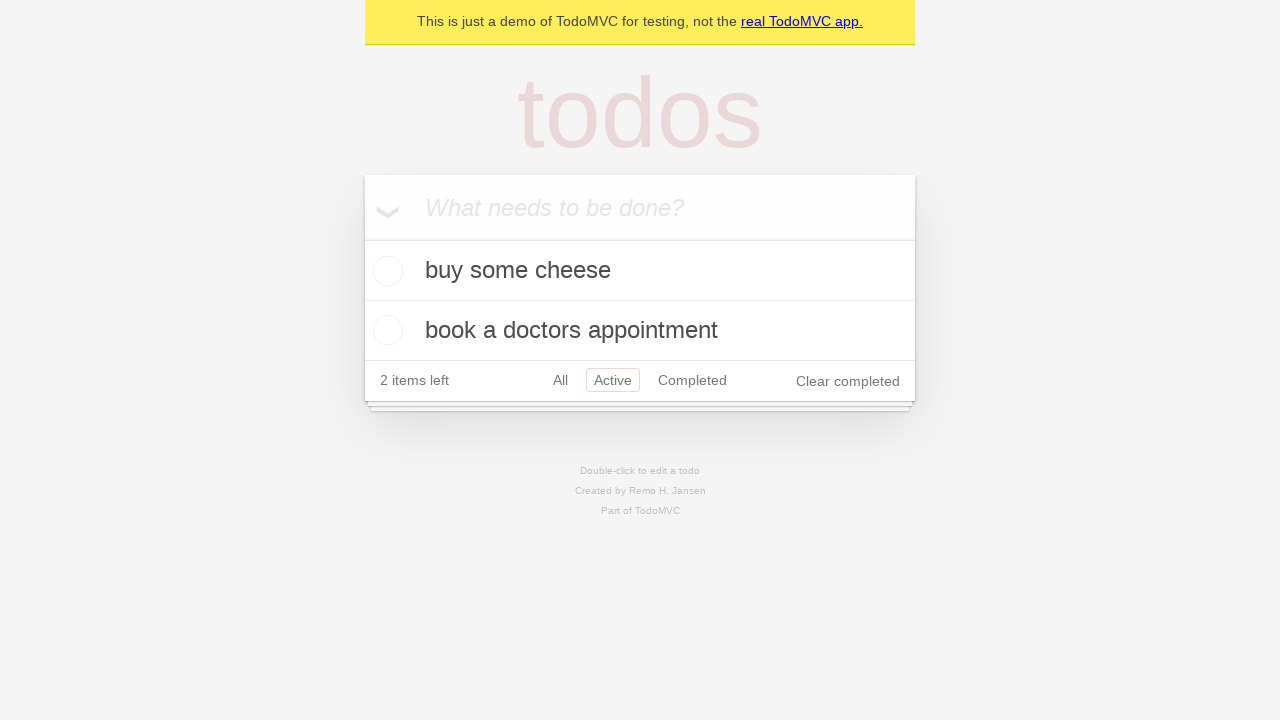

Waited for Active filter to apply
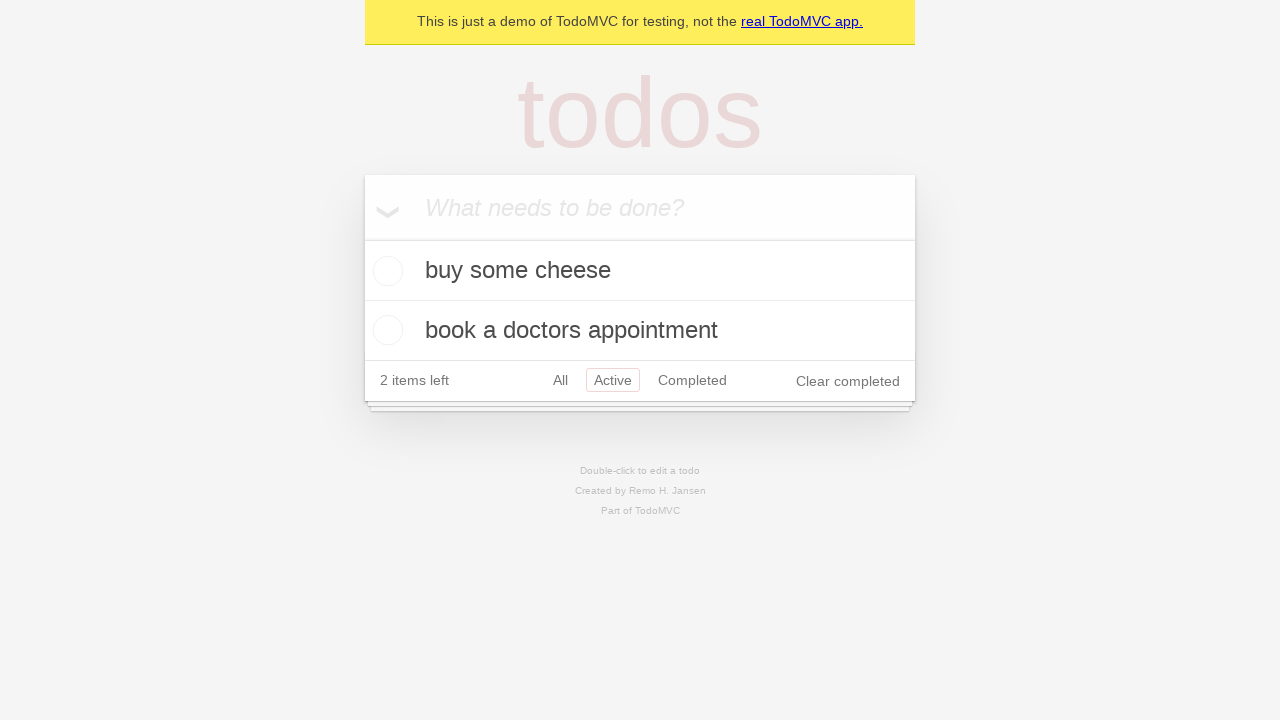

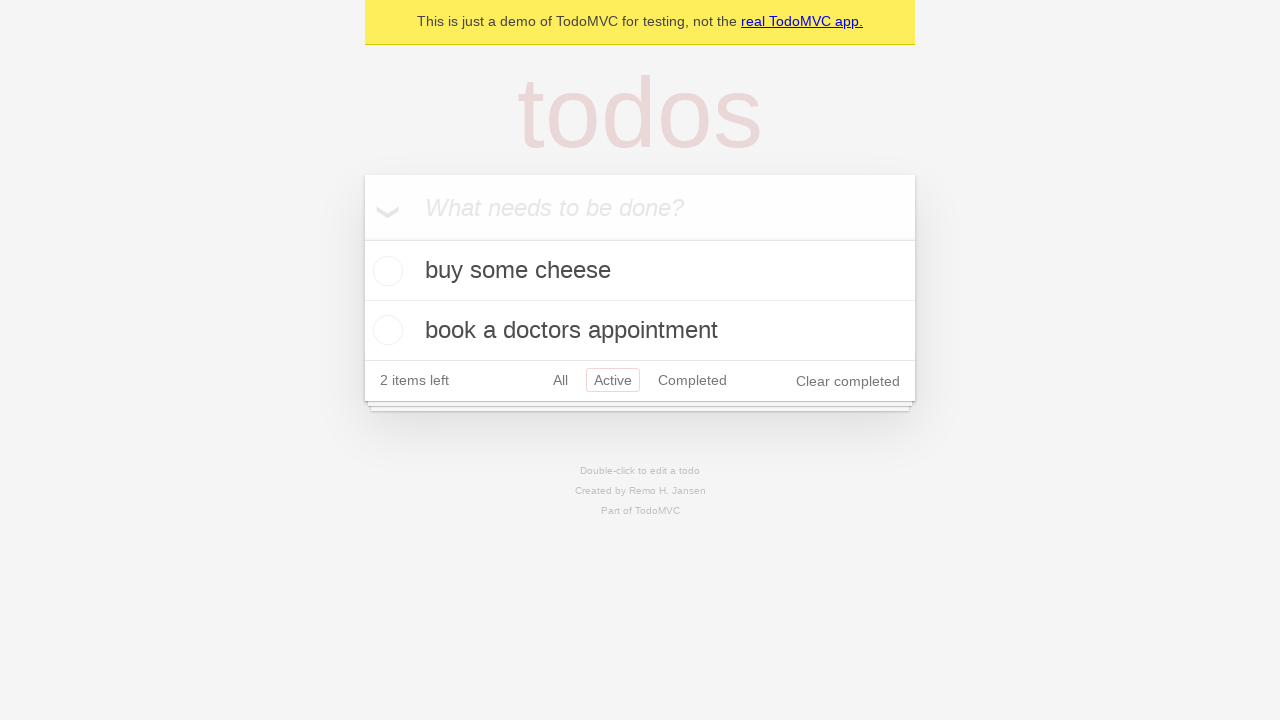